Simulates content script functionality by injecting JavaScript to create a history entry and visual indicator on the page

Starting URL: https://example.com

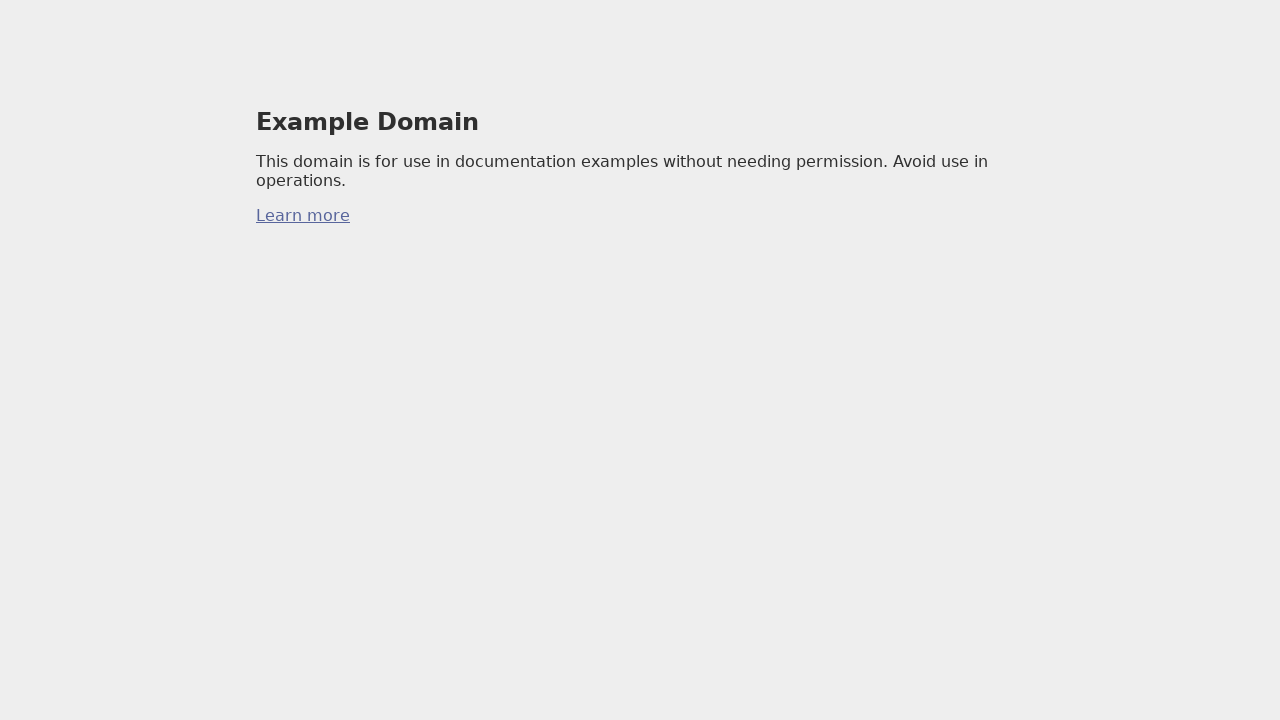

Injected content script to create history entry and visual indicator
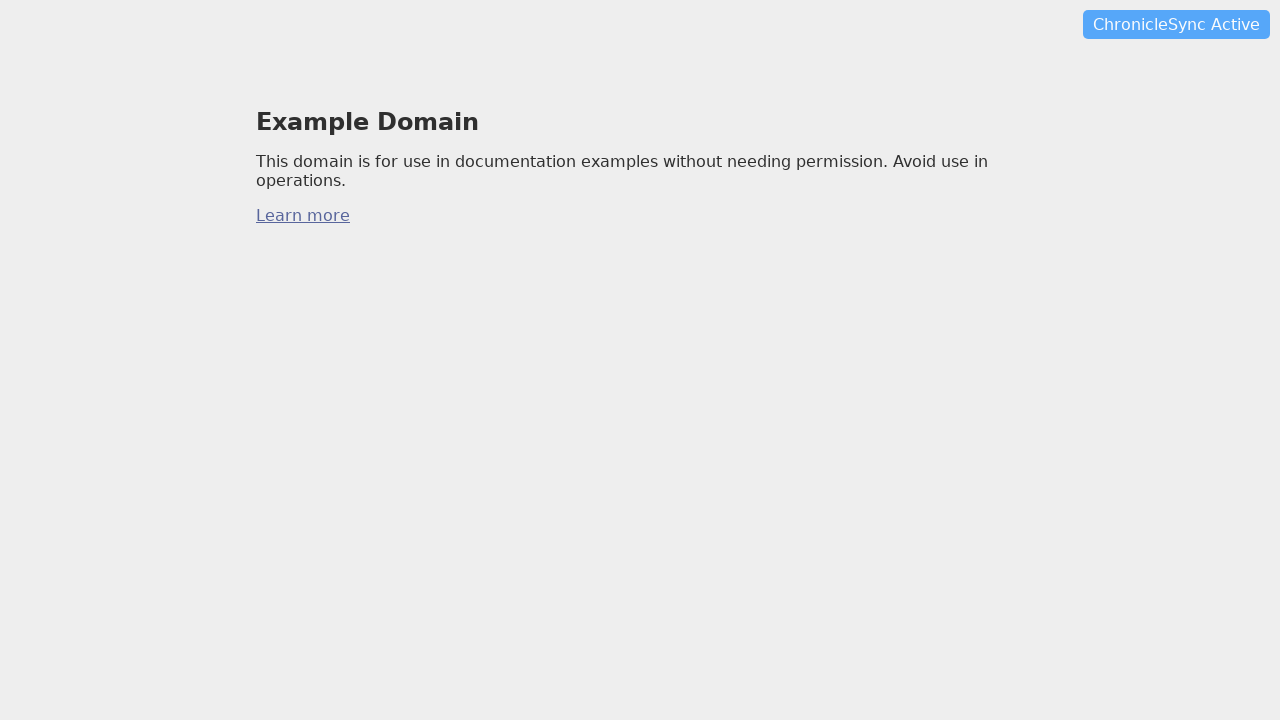

Retrieved history entries from localStorage
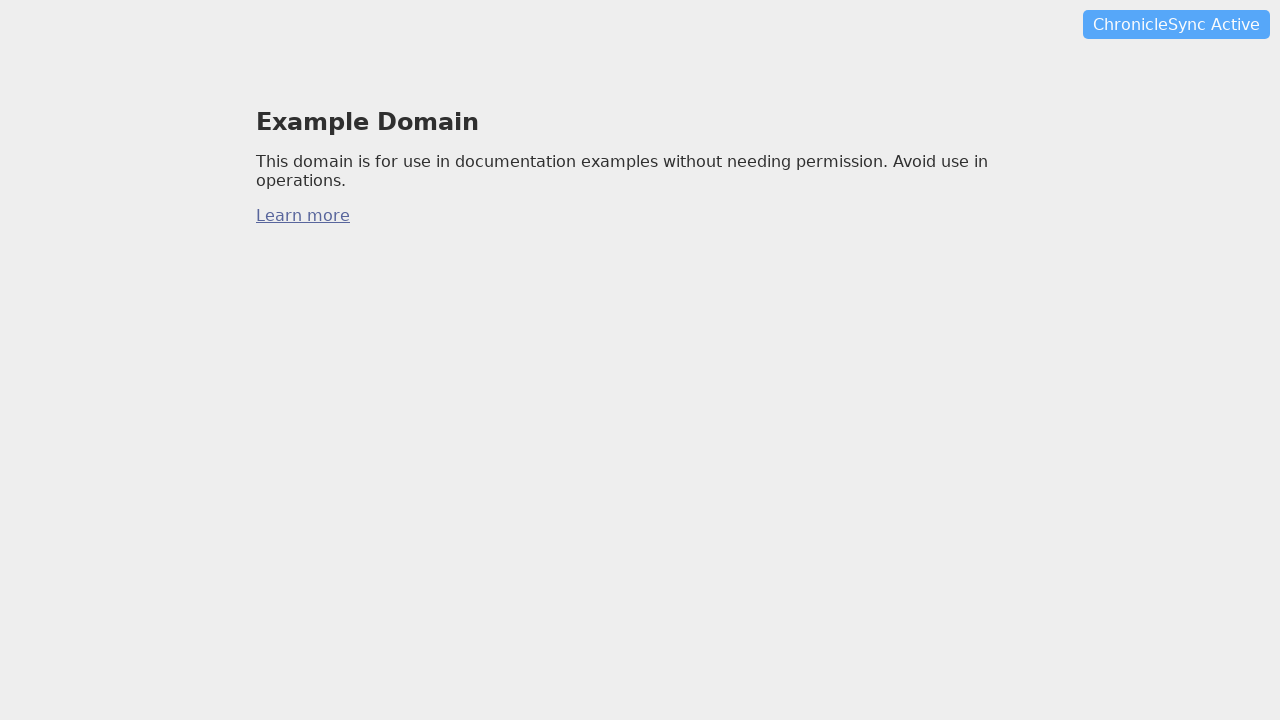

Verified that history entries exist
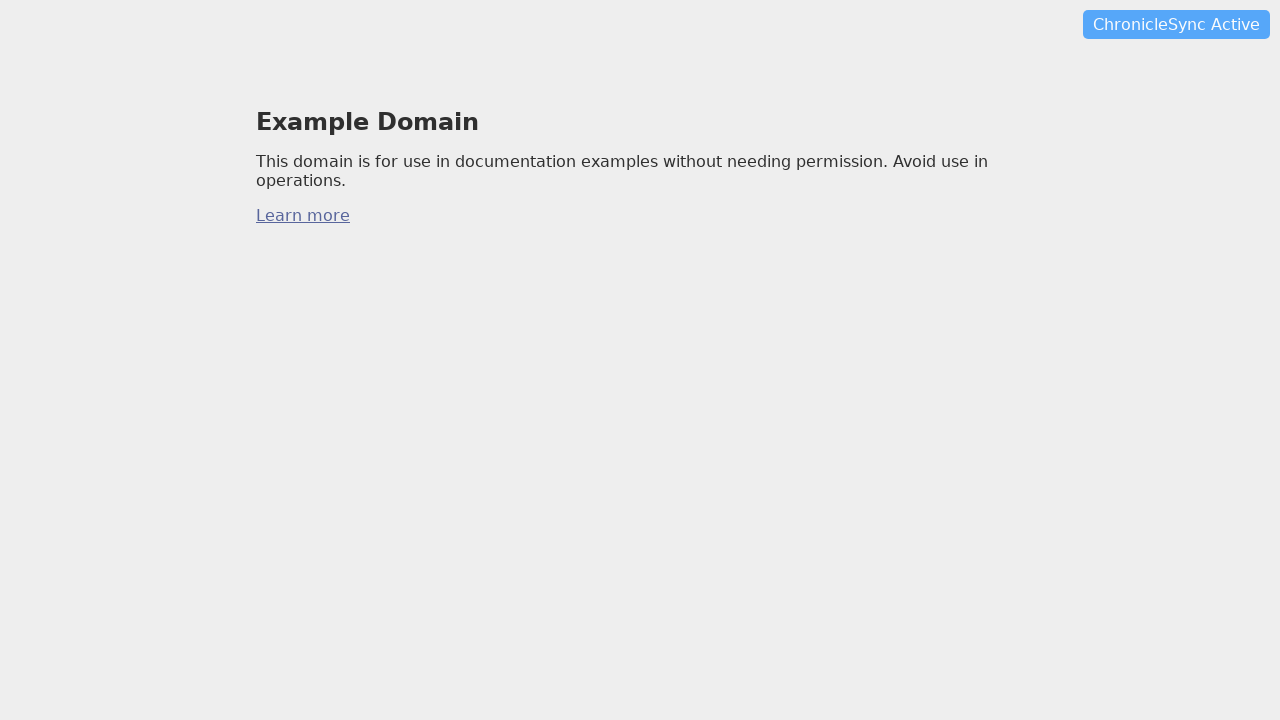

Verified history entry URL matches expected value
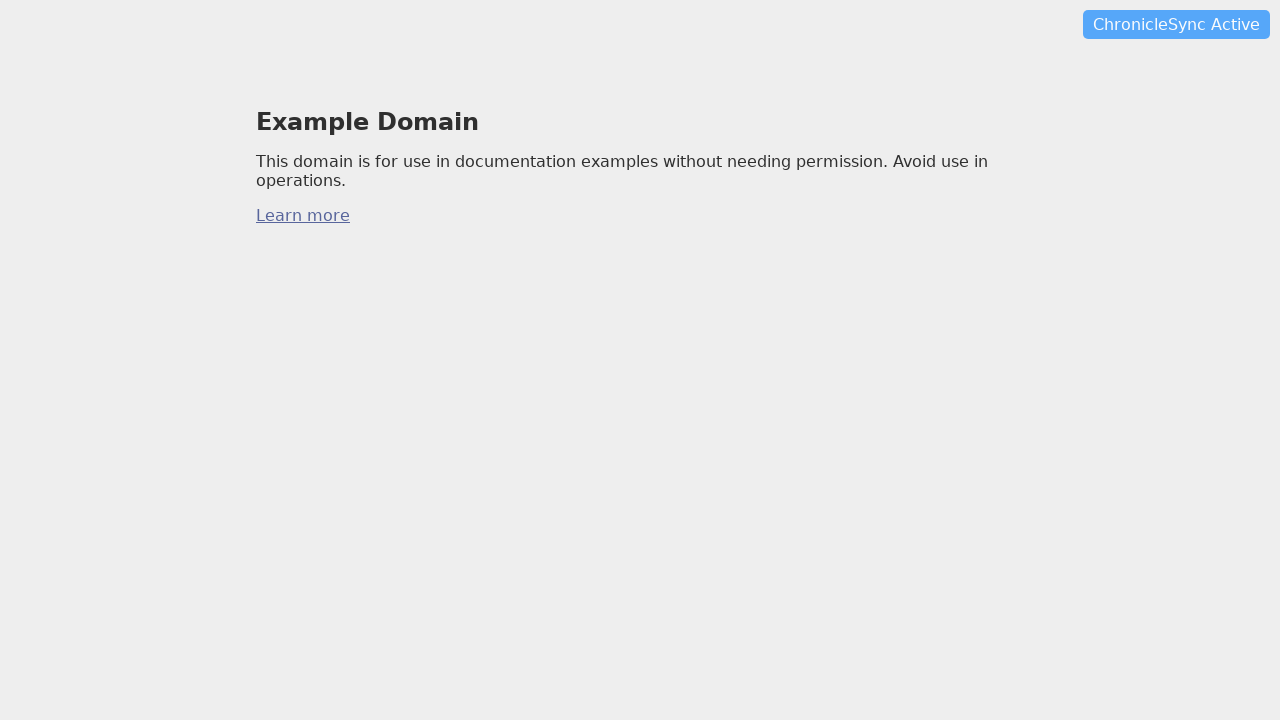

Verified history entry title matches expected value
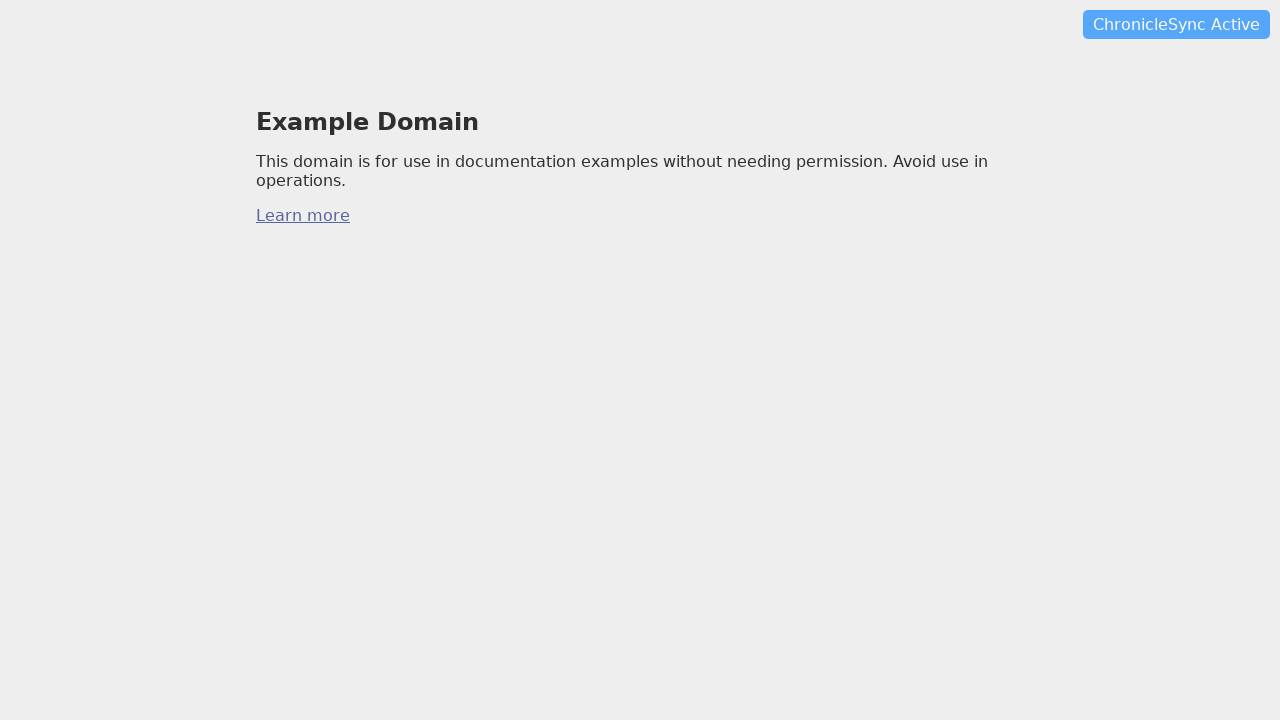

Waited for ChronicleSync indicator to appear
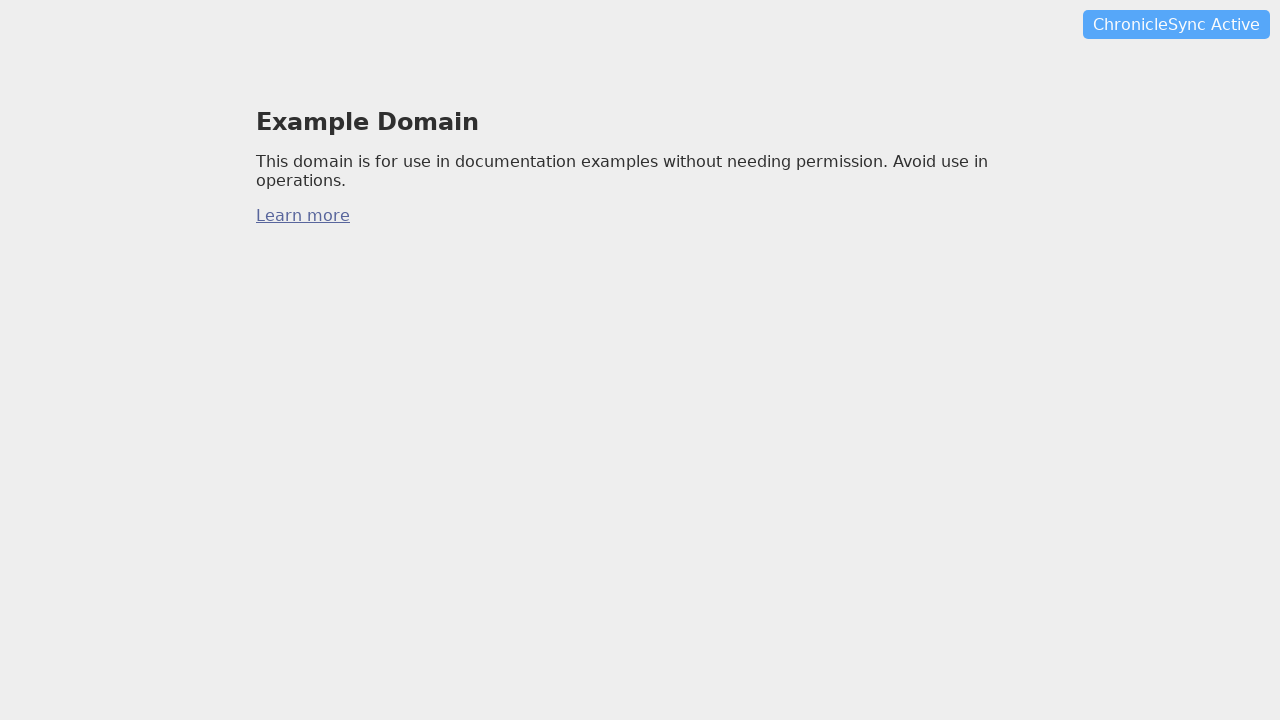

Verified indicator text content is 'ChronicleSync Active'
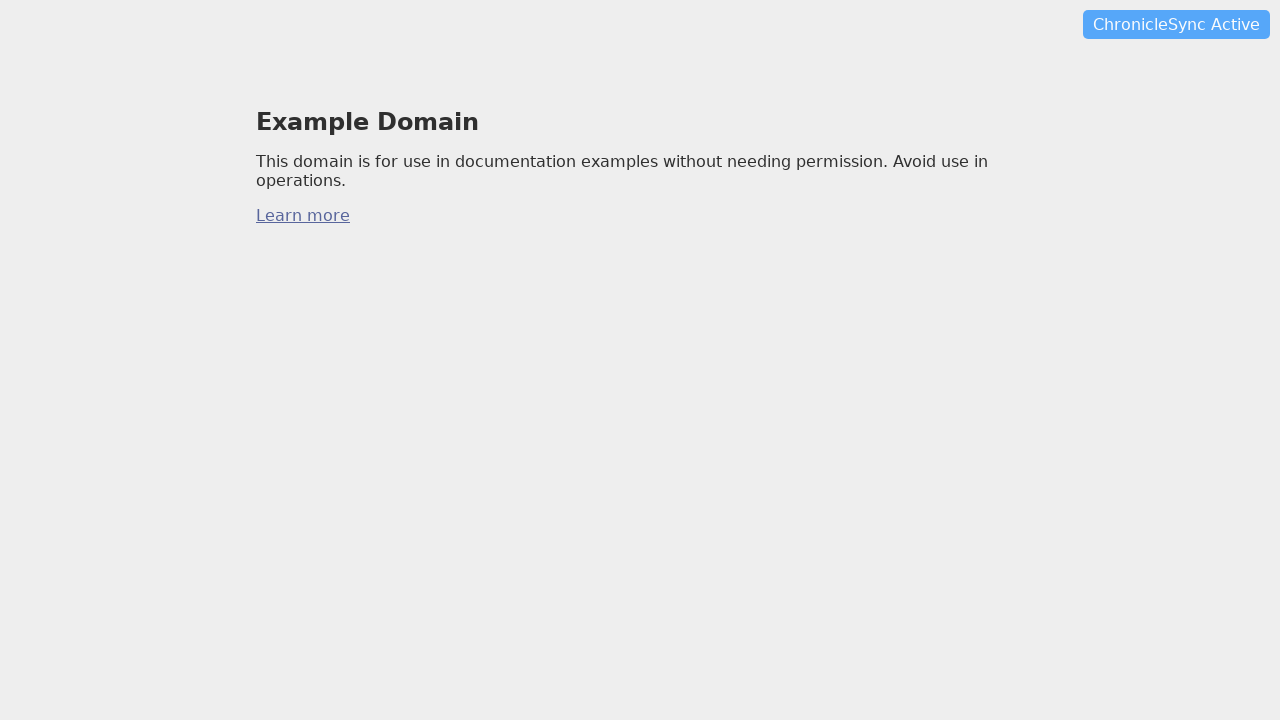

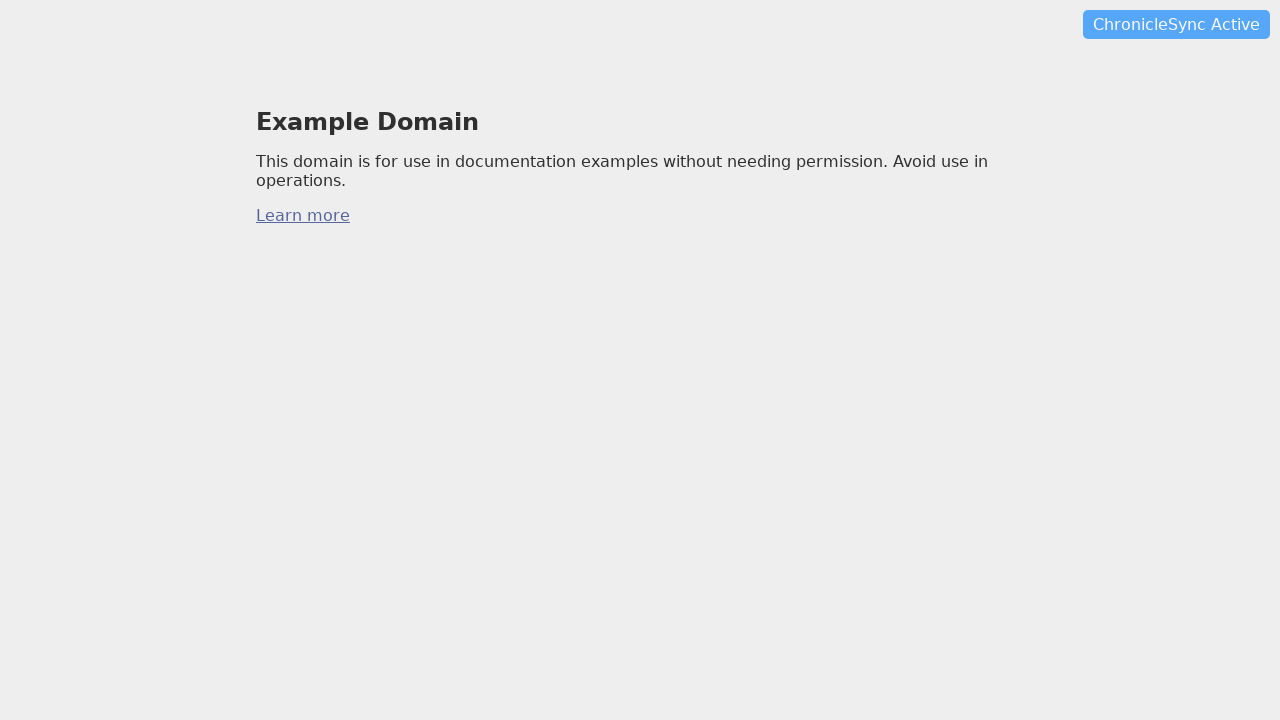